Tests right-click functionality on a button element at DemoQA, performing a context click action and verifying the result message appears.

Starting URL: https://demoqa.com/buttons

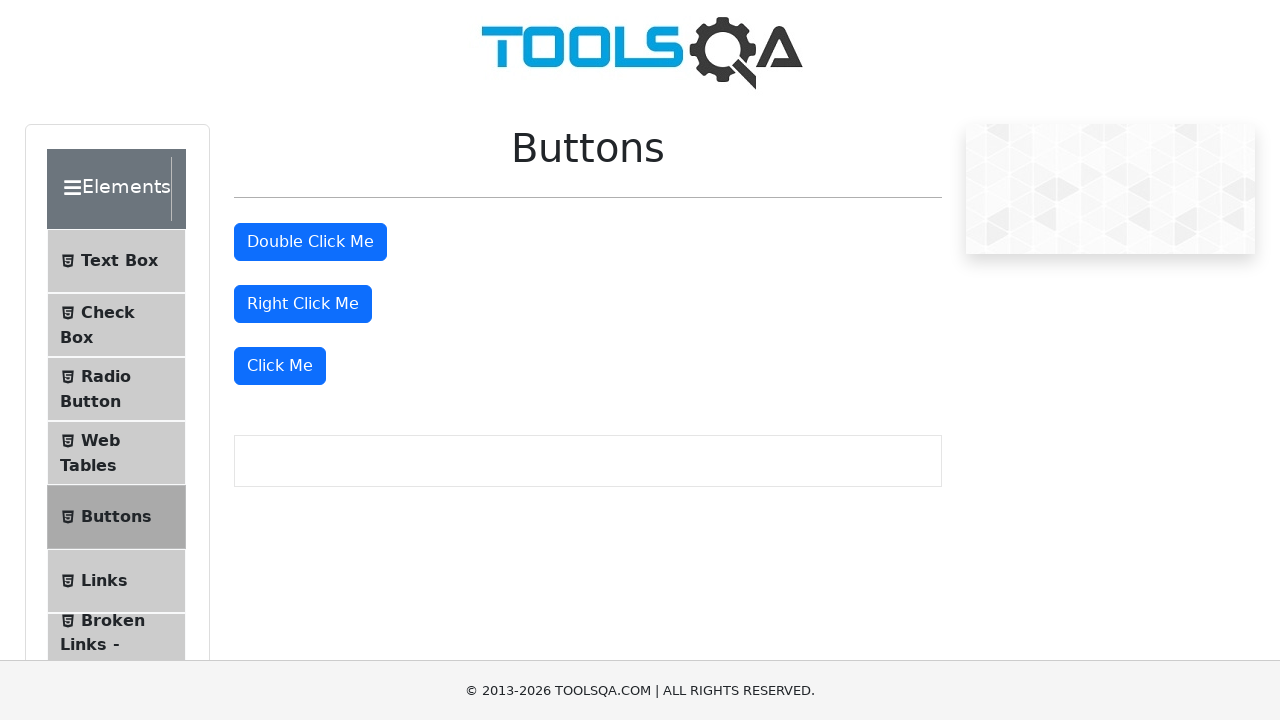

Right-clicked on the right-click button at (303, 304) on #rightClickBtn
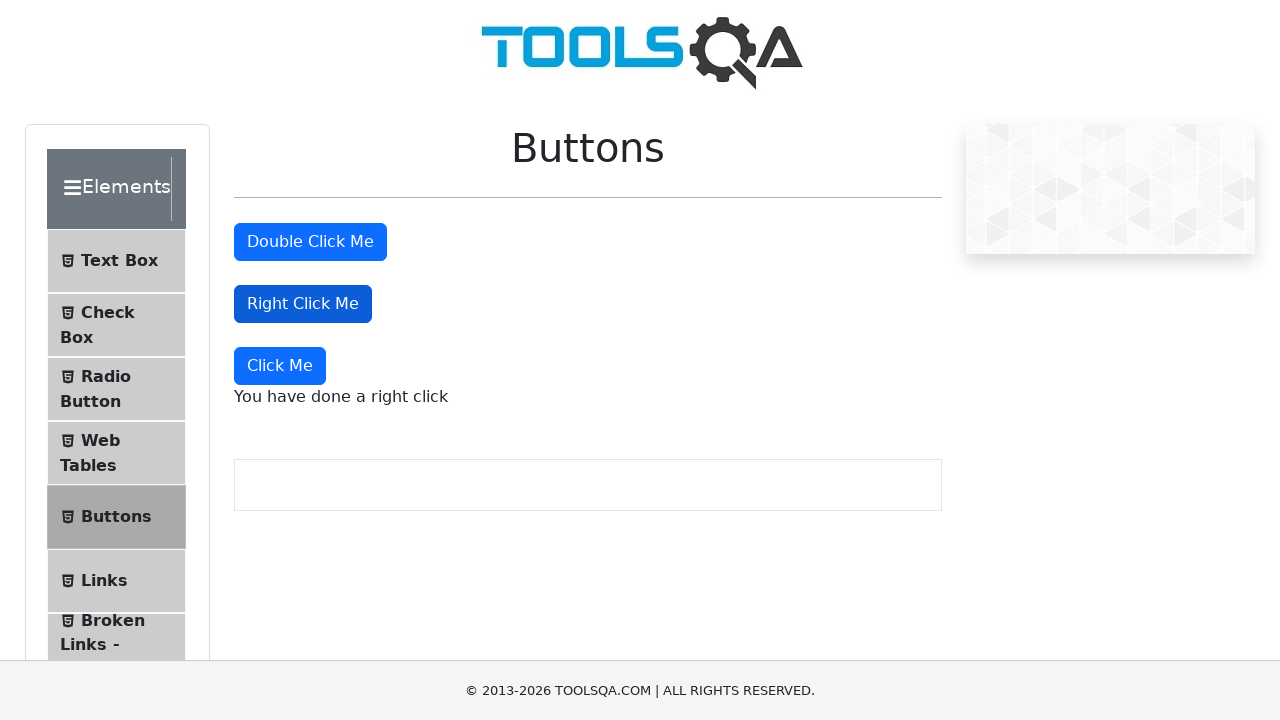

Right-click result message appeared
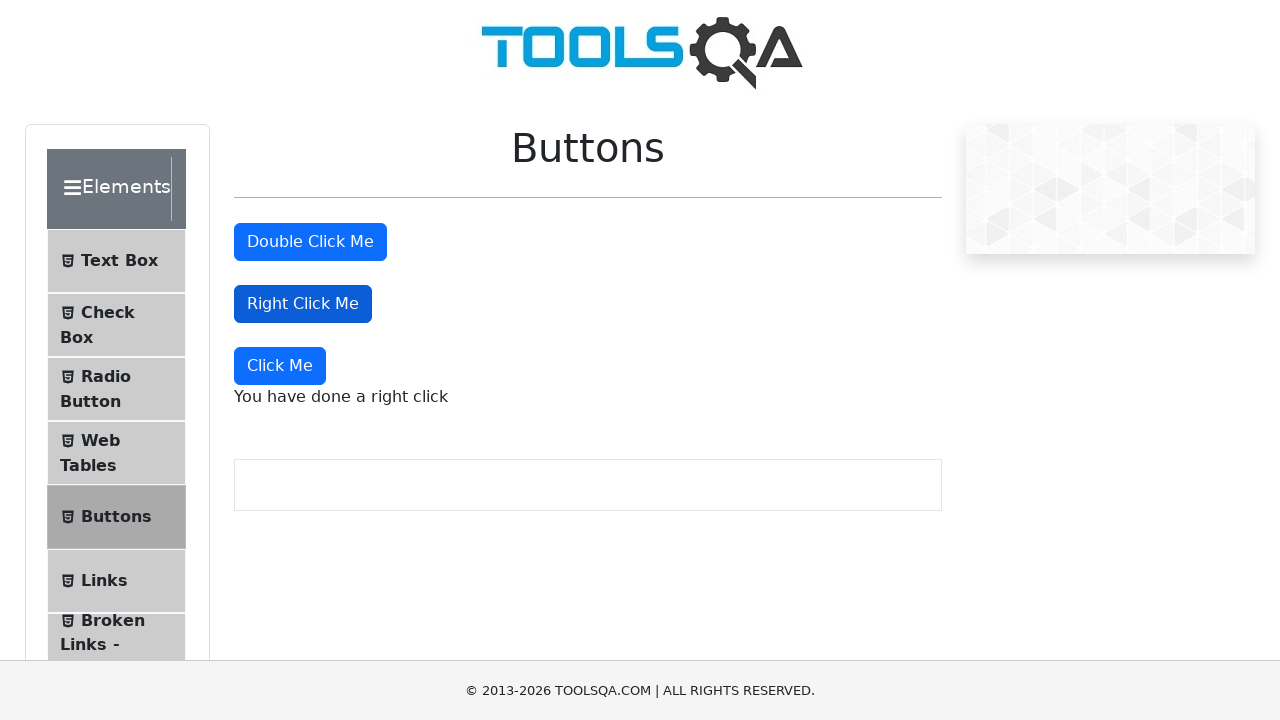

Retrieved right-click result message text
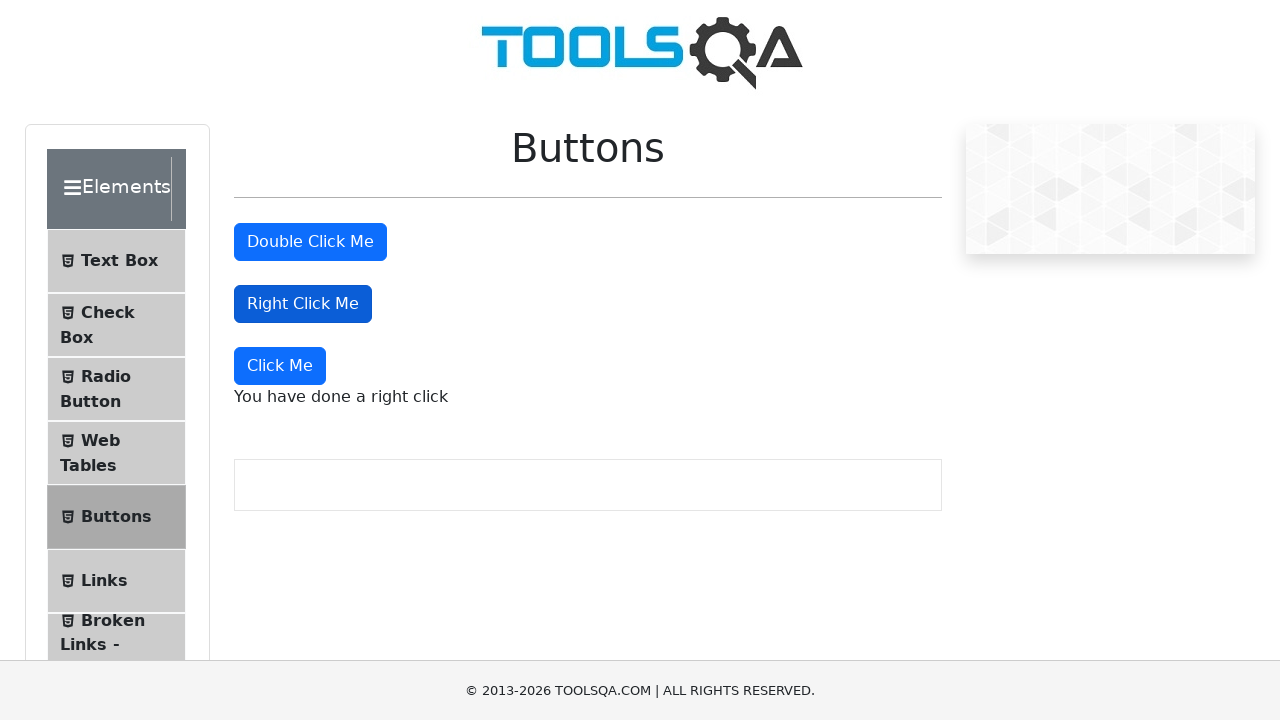

Printed message: You have done a right click
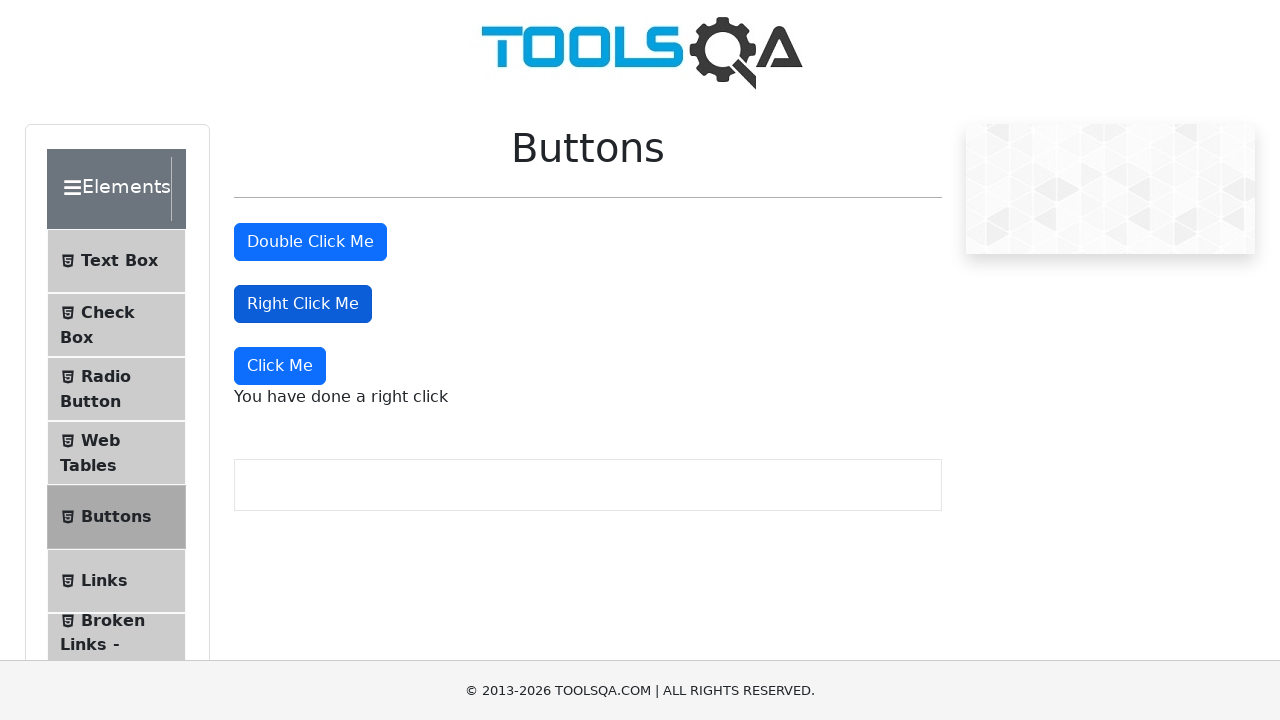

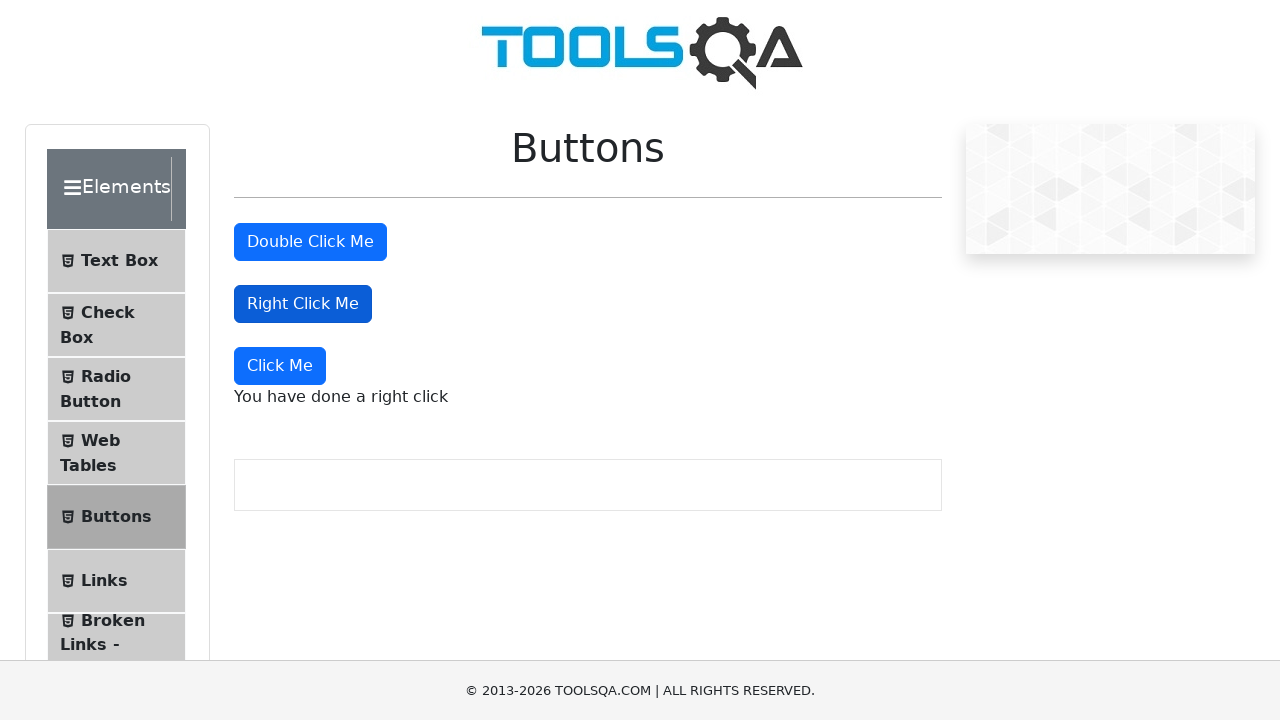